Tests the TodoMVC React app by creating three todo items, deleting the second one, marking the new second one as complete, filtering by completed status, and verifying the remaining tasks.

Starting URL: https://todomvc.com/examples/react/dist/

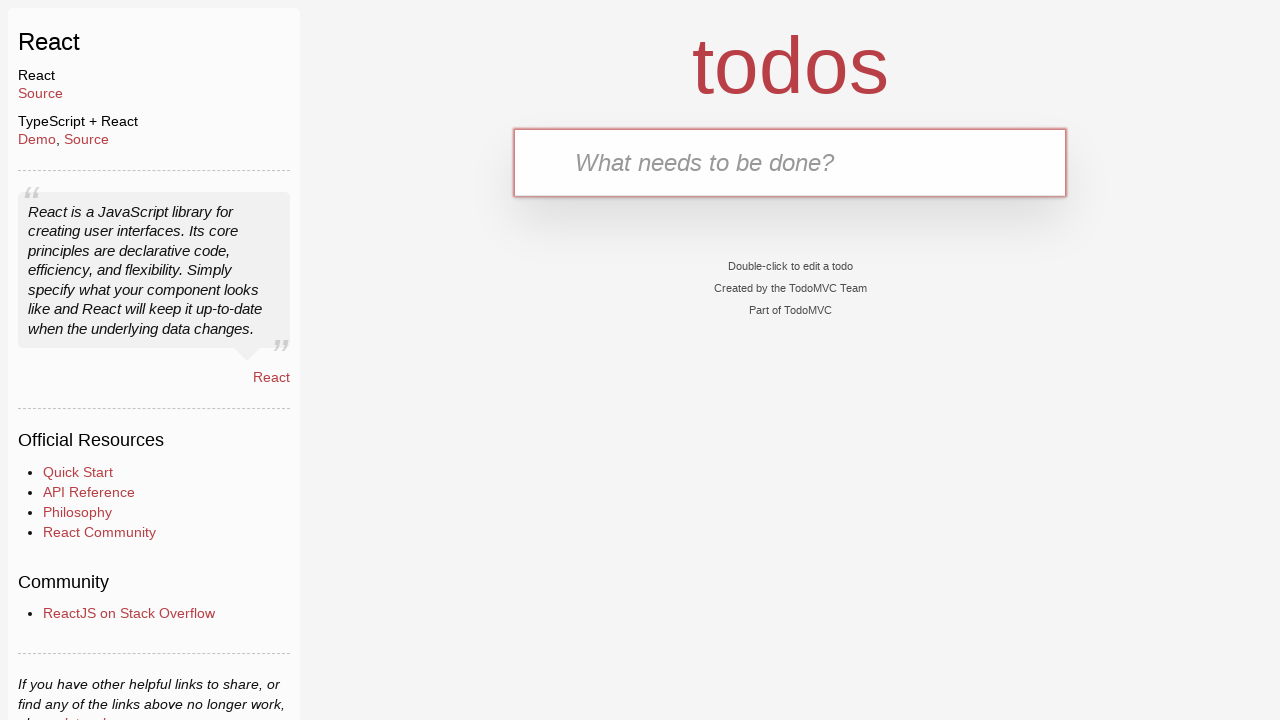

Filled new todo input with 'Learn JS today' on .new-todo
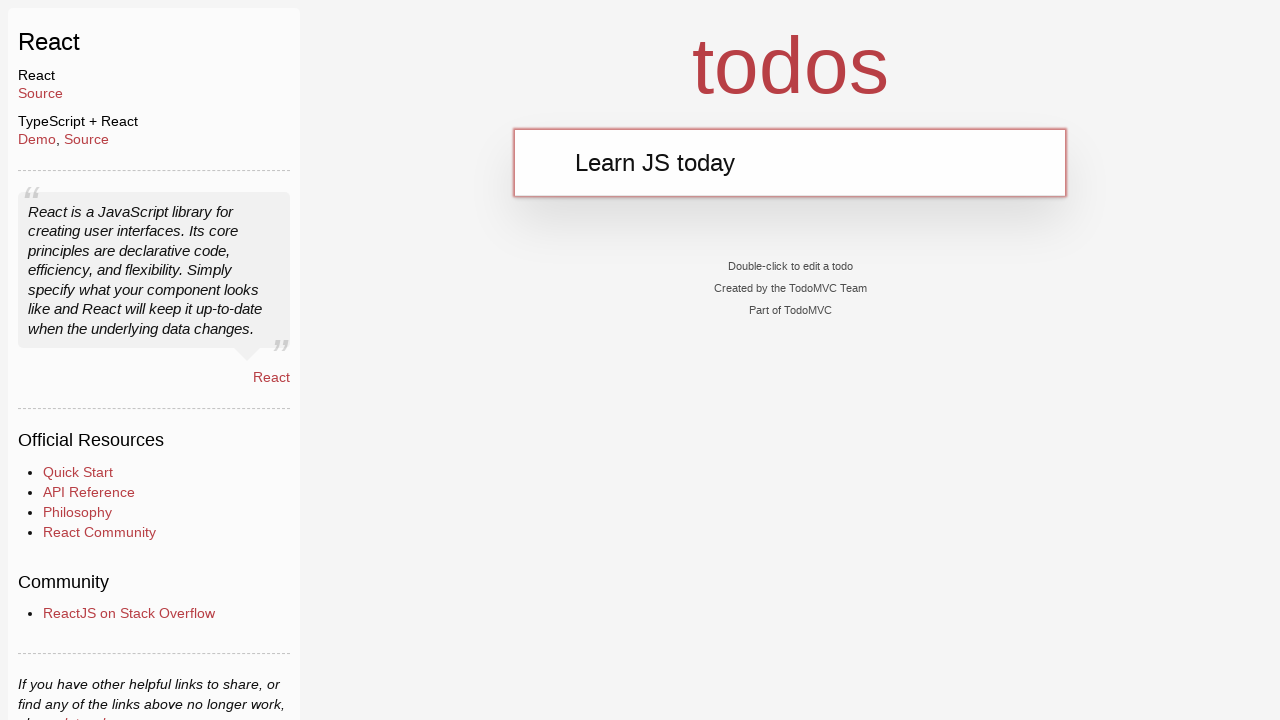

Pressed Enter to create first todo item on .new-todo
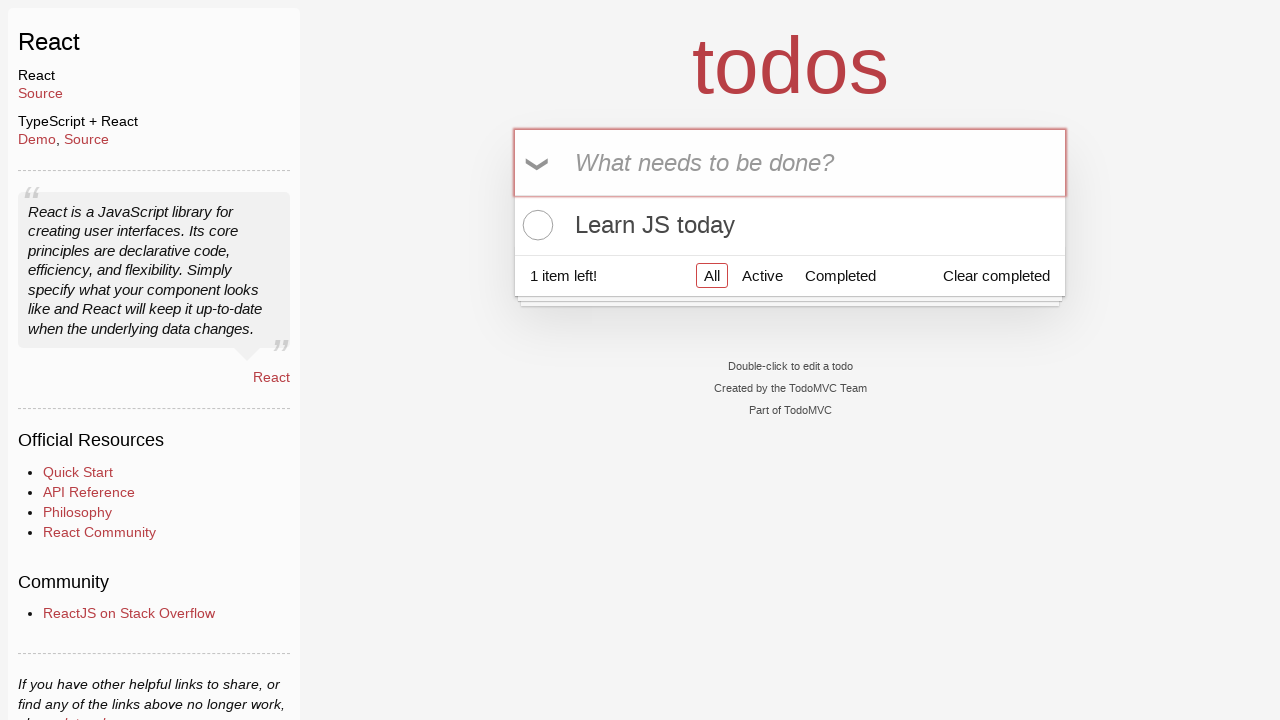

Verified input field was cleared after creating first todo
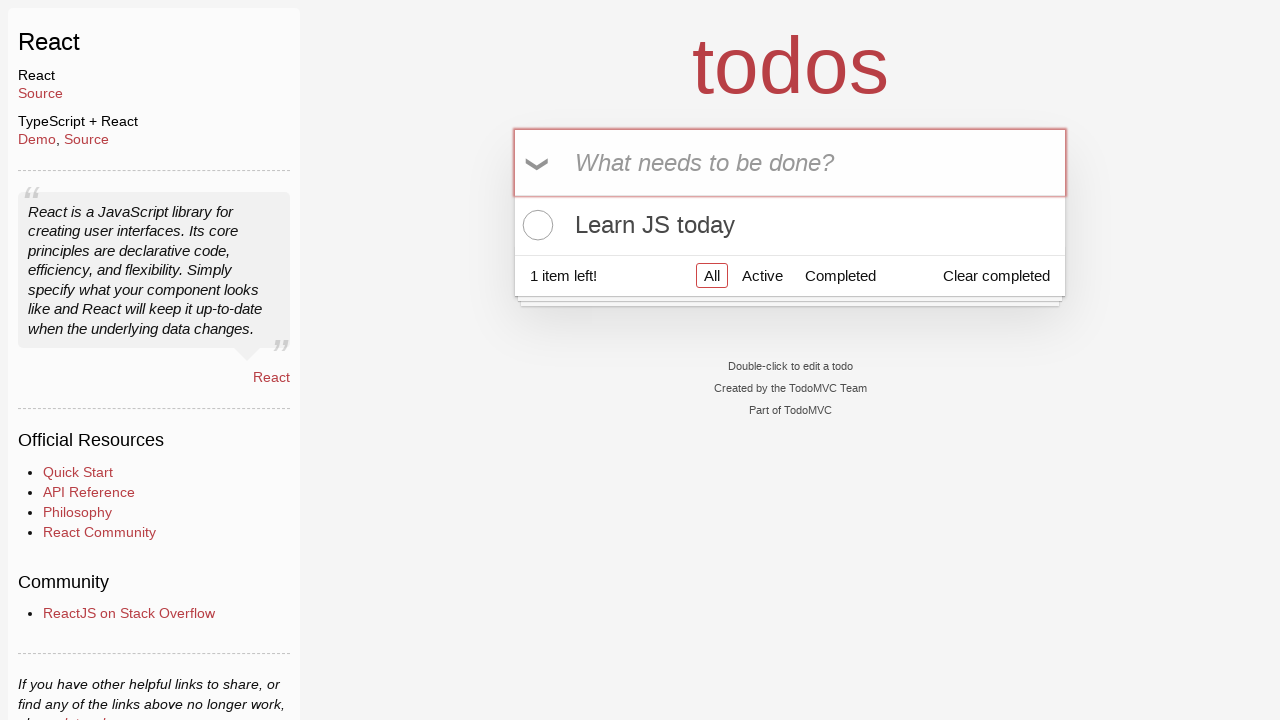

Filled new todo input with 'Learn Rust tomorrow' on .new-todo
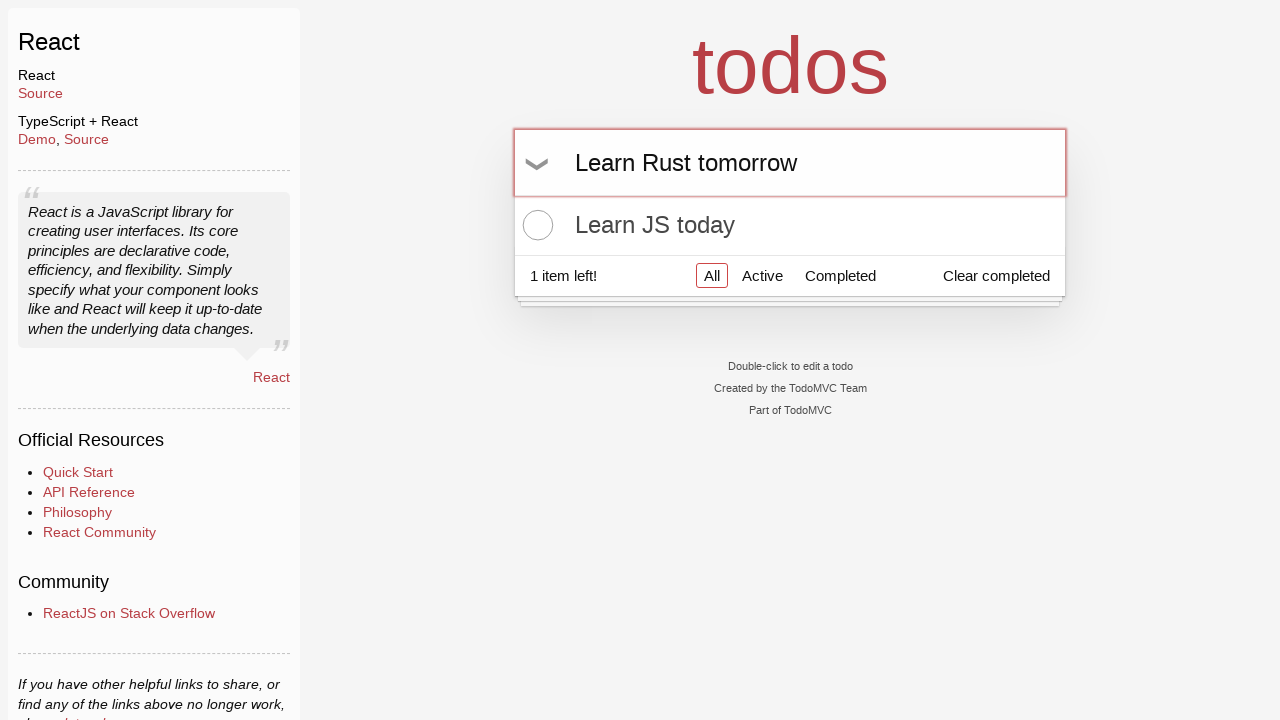

Pressed Enter to create second todo item on .new-todo
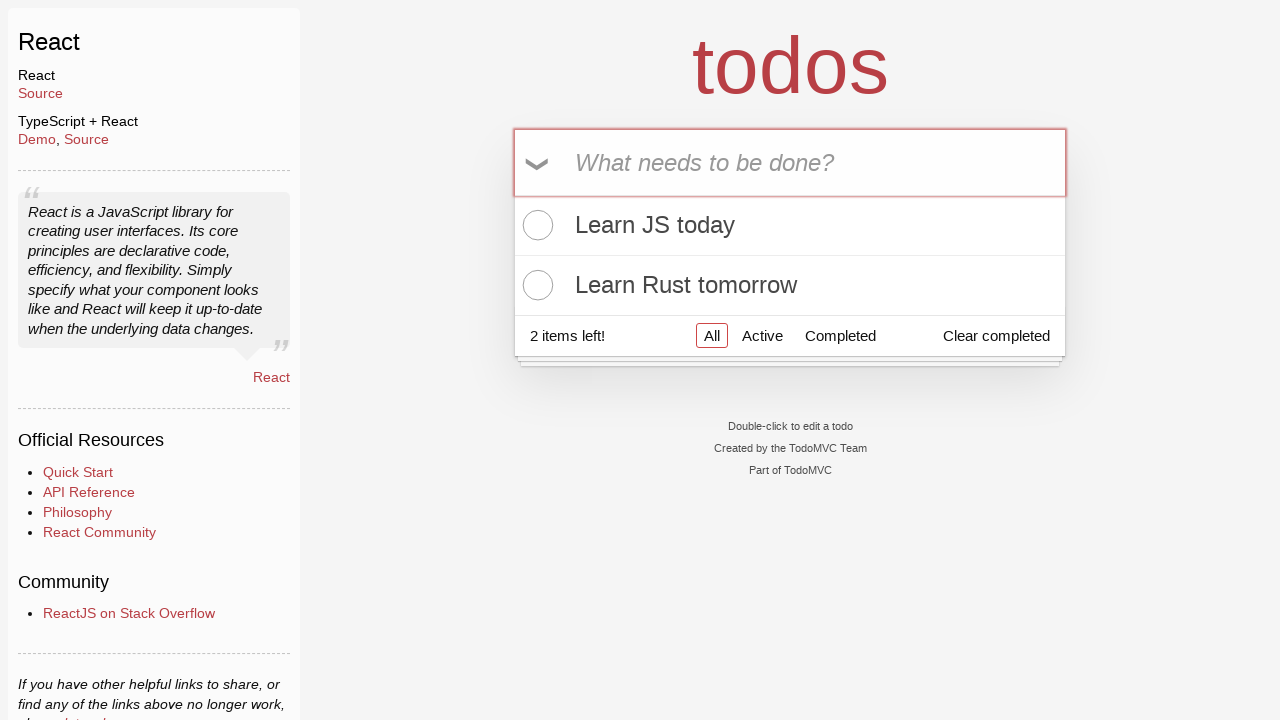

Filled new todo input with 'Learning AI the day after tomorrow' on .new-todo
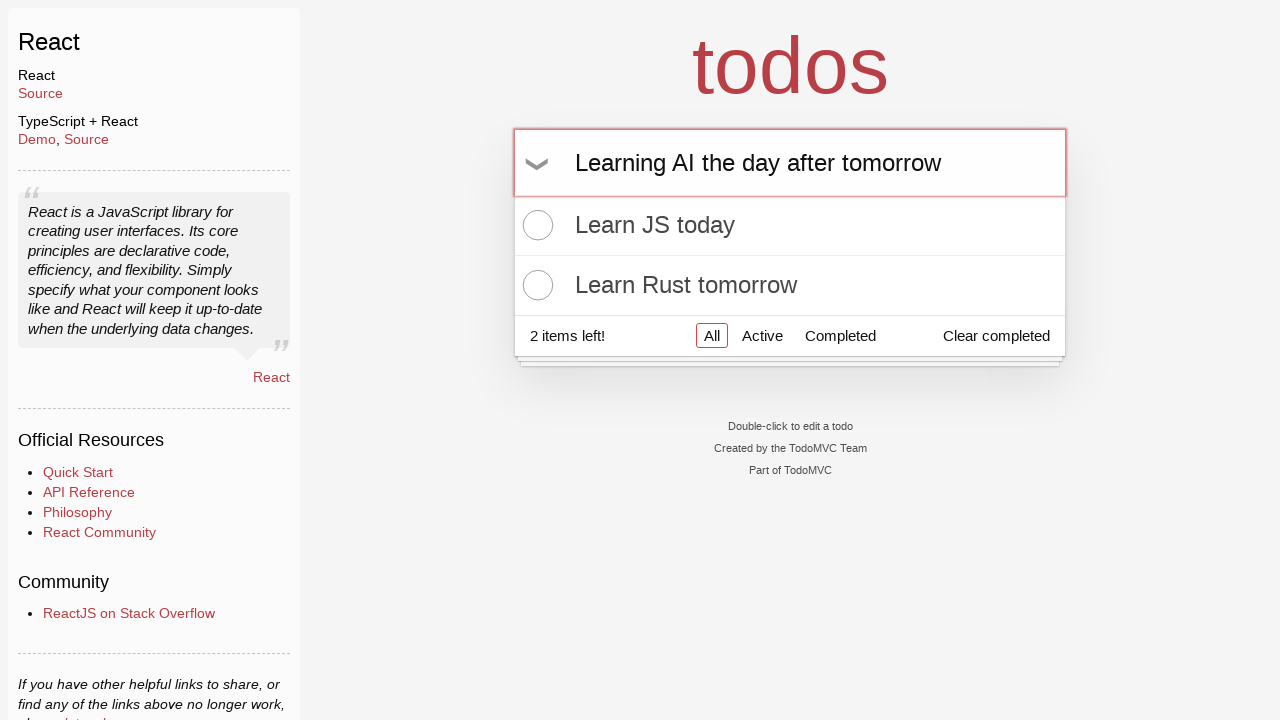

Pressed Enter to create third todo item on .new-todo
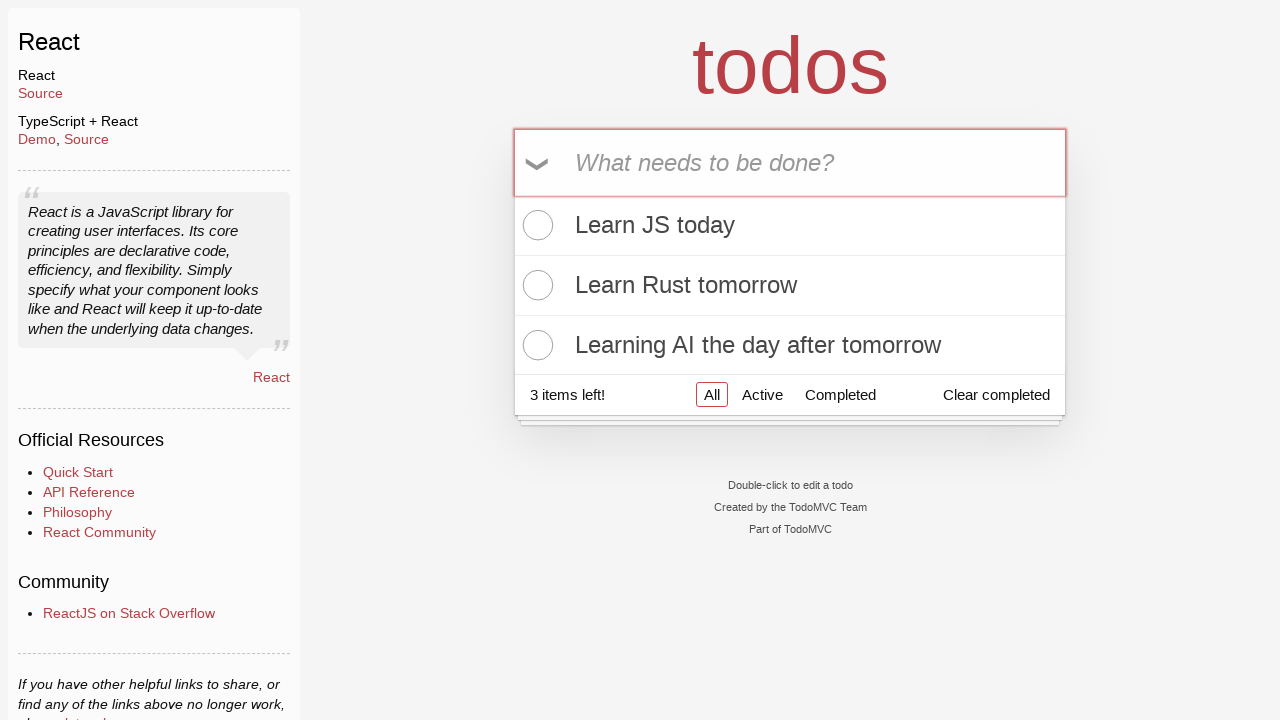

Hovered over second todo item to reveal delete button at (790, 286) on .todo-list li:nth-child(2)
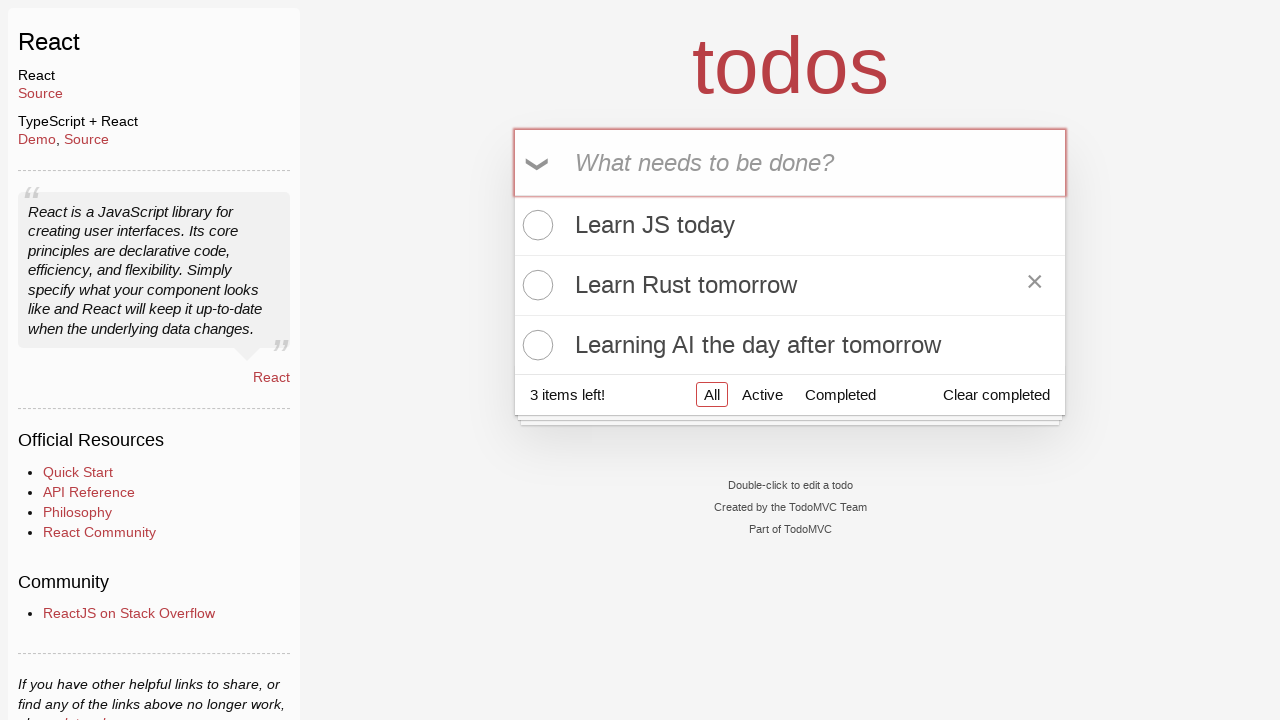

Clicked delete button to remove second todo item ('Learn Rust tomorrow') at (1035, 285) on .todo-list li:nth-child(2) .destroy
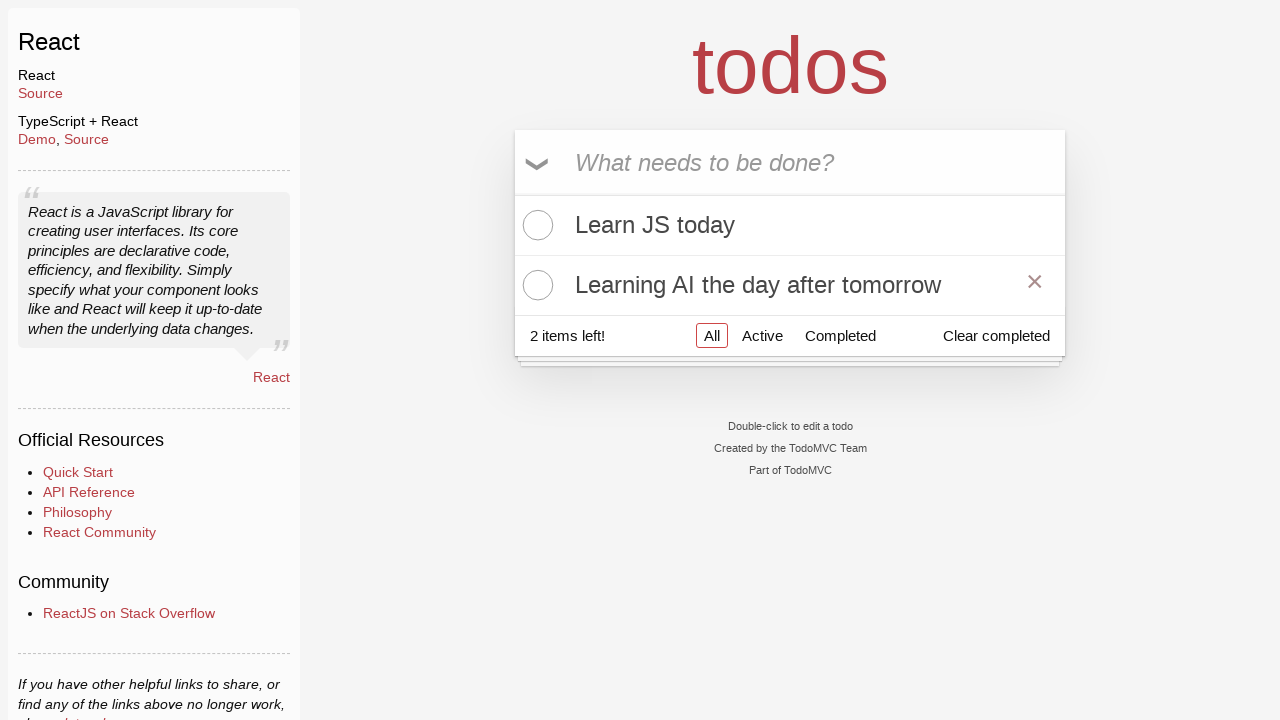

Clicked toggle button to mark new second todo item as complete at (535, 285) on .todo-list li:nth-child(2) .toggle
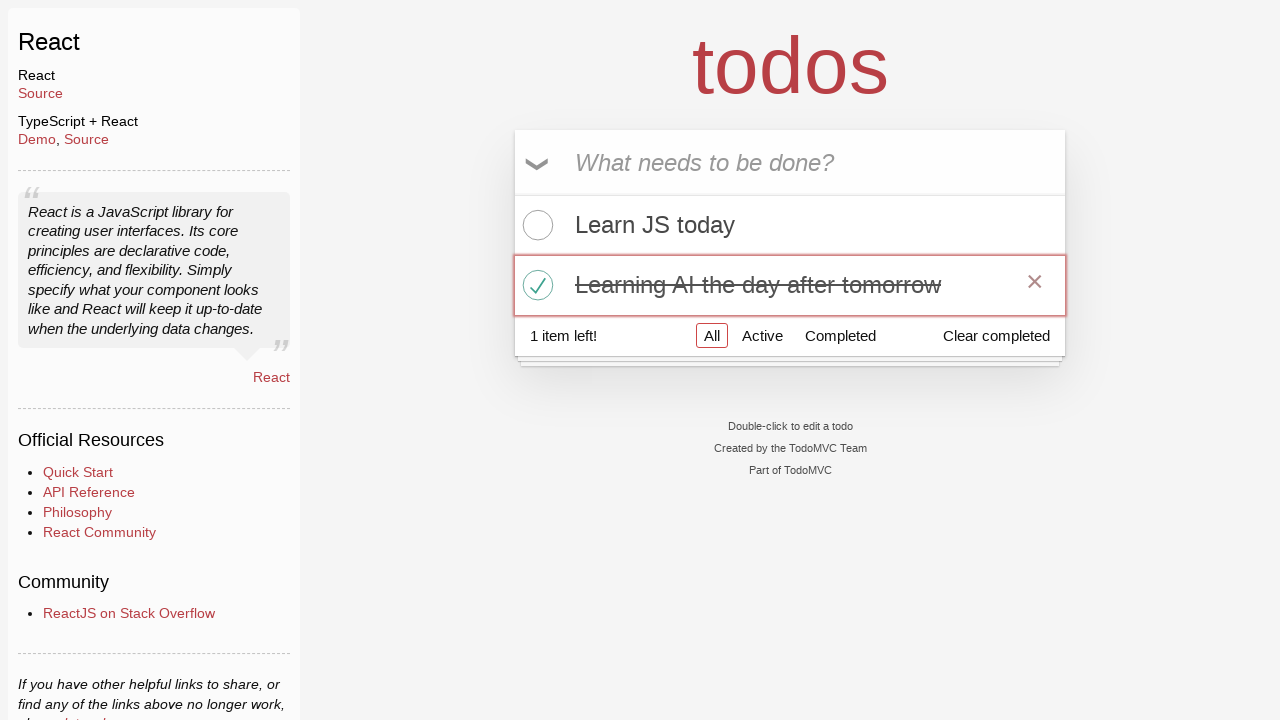

Clicked 'Completed' filter to show only completed tasks at (840, 335) on a[href='#/completed']
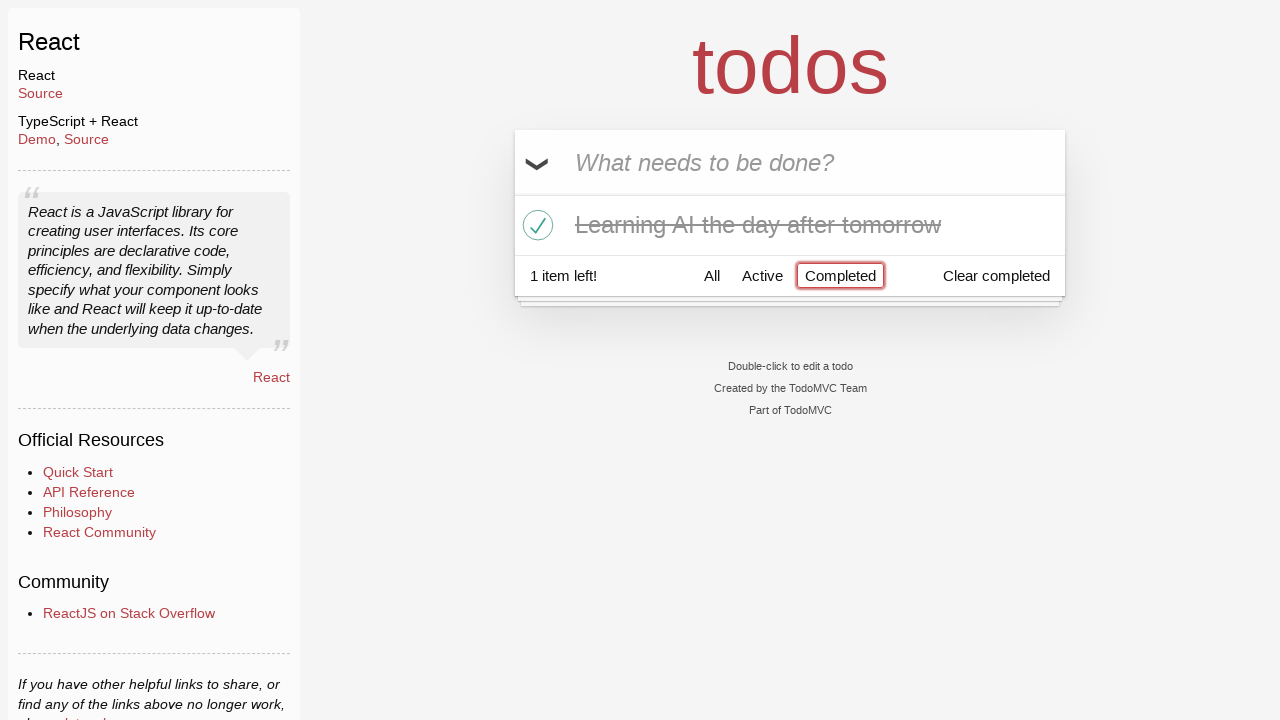

Verified filtered todo list is displayed showing completed tasks
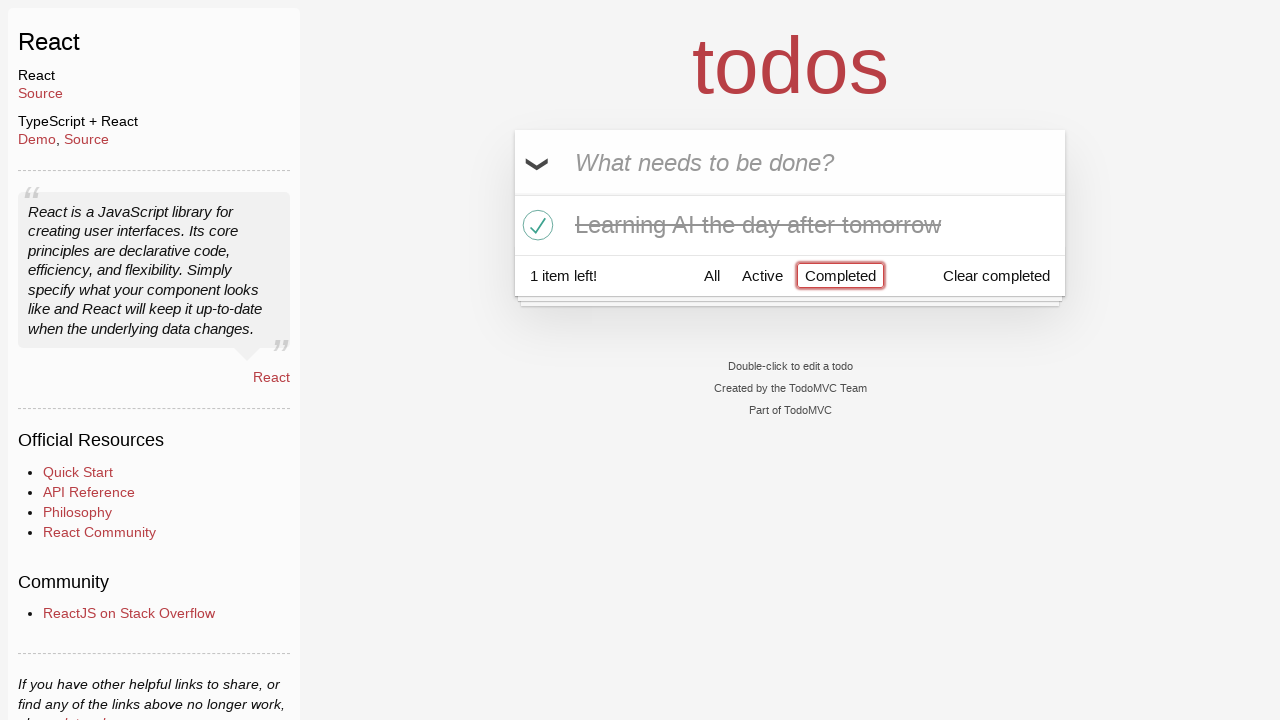

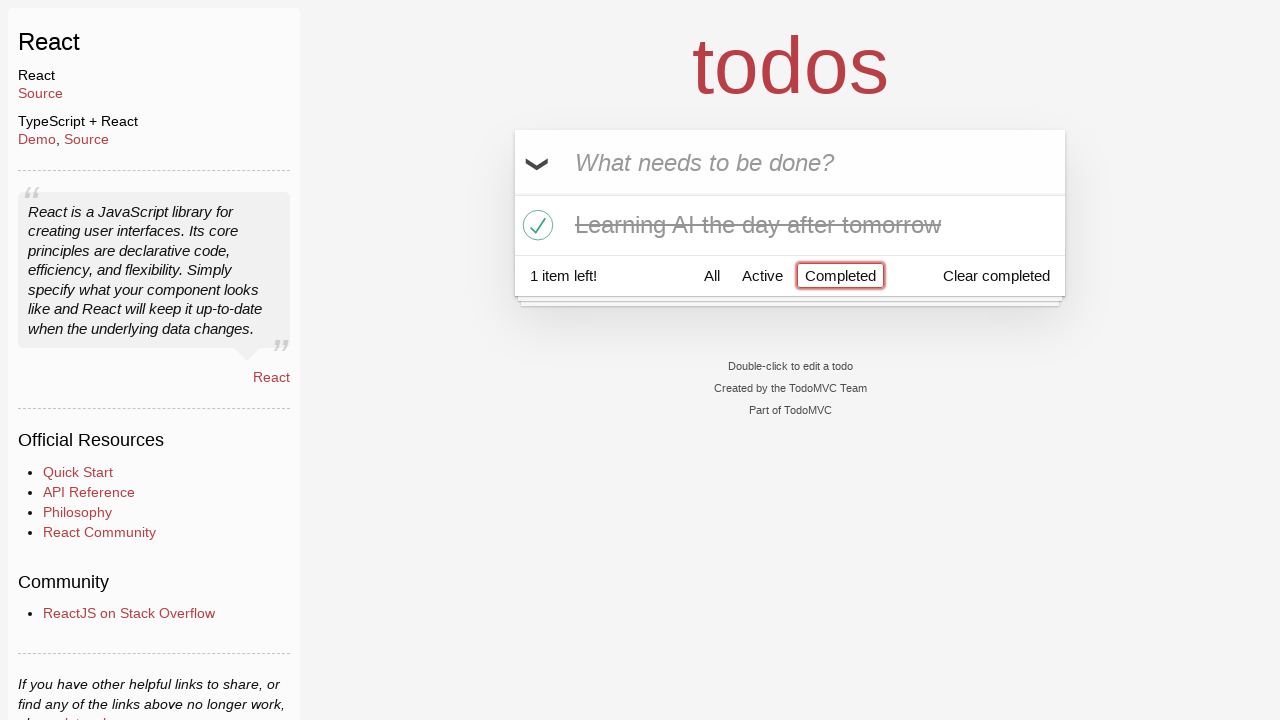